Navigates to the QSpiders website and verifies that the page title matches the expected value "Testing Training Institute | QSpiders"

Starting URL: https://qspiders.com/

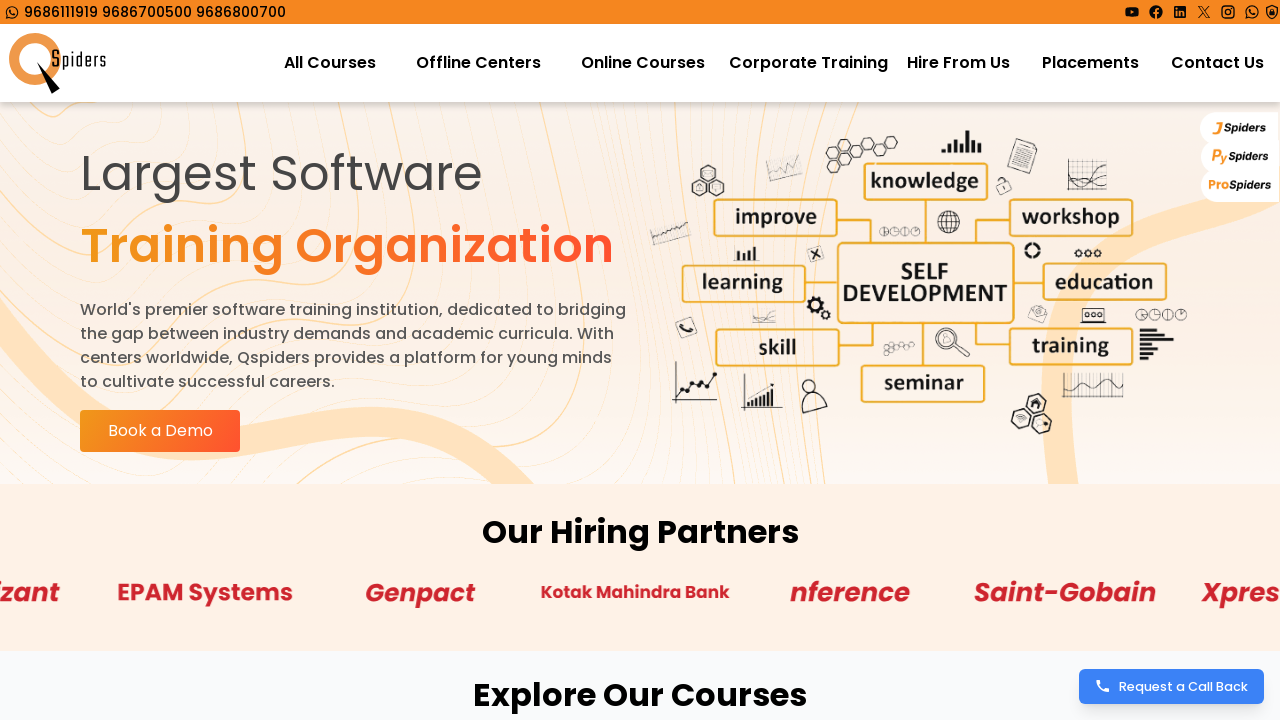

Waited for page to load with domcontentloaded state
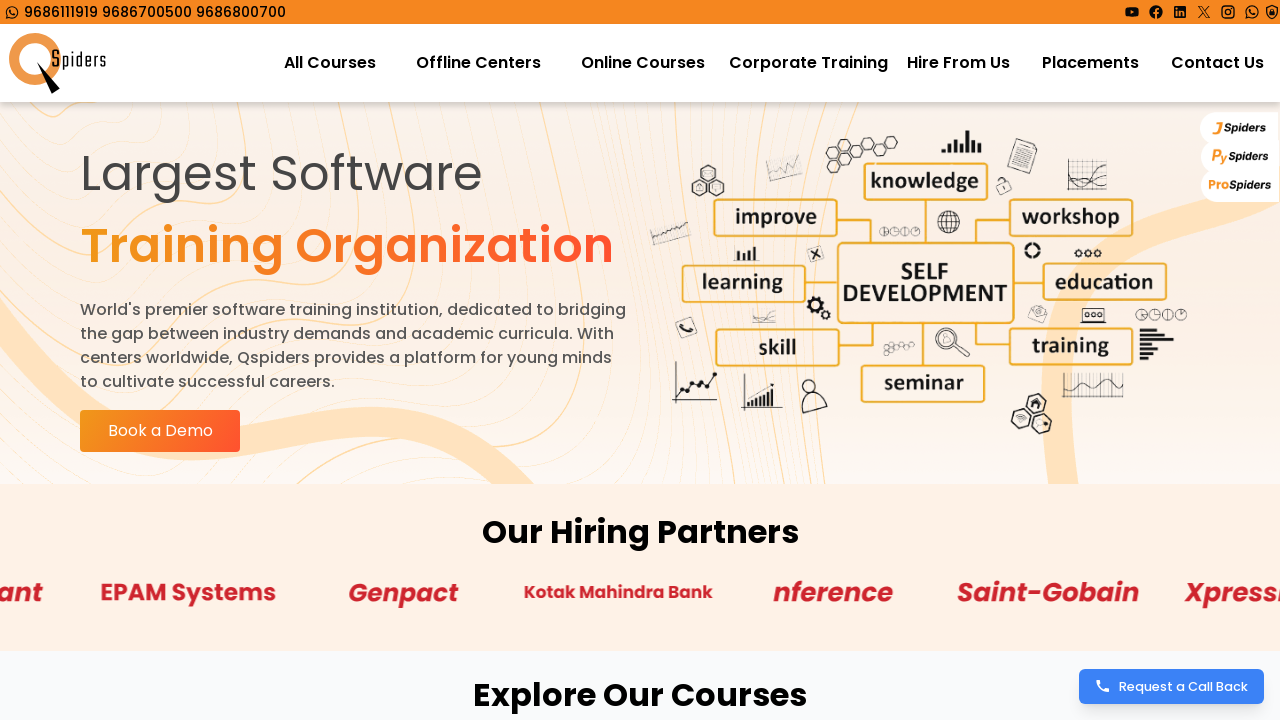

Retrieved page title: QSpiders | Empowering IT & Software Careers with Comprehensive Courses
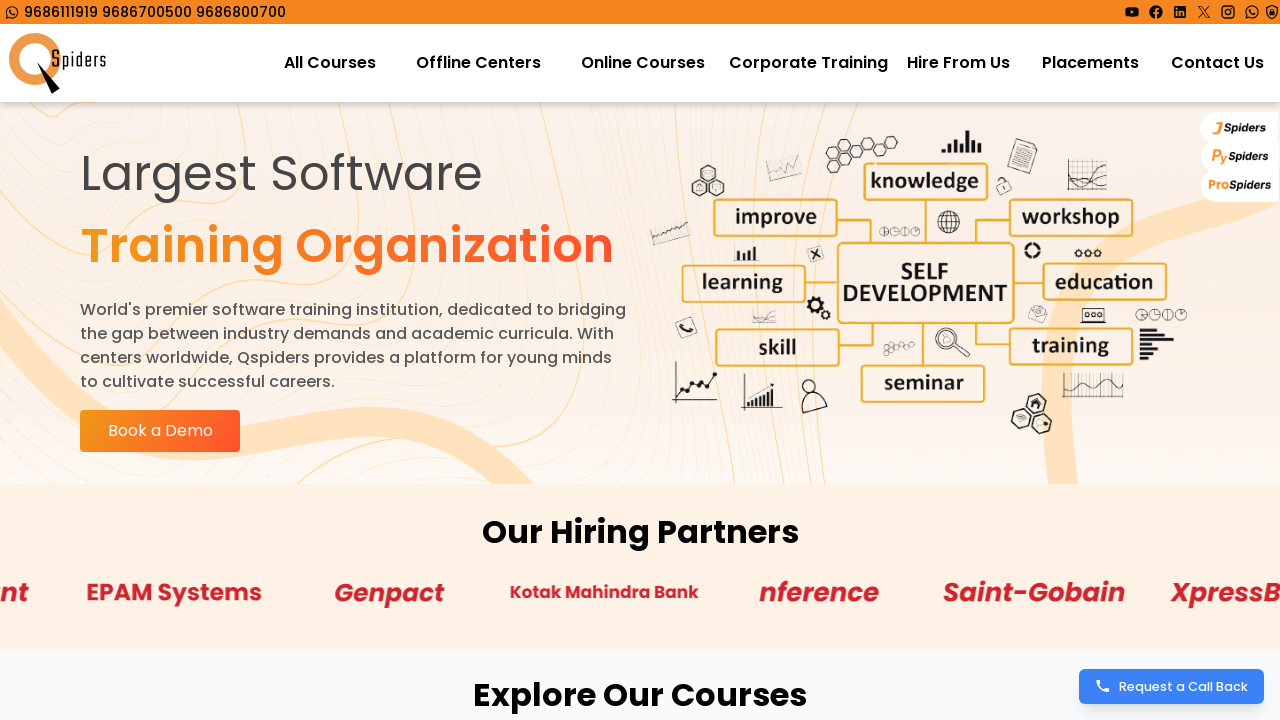

Title verification failed - Invalid website opened
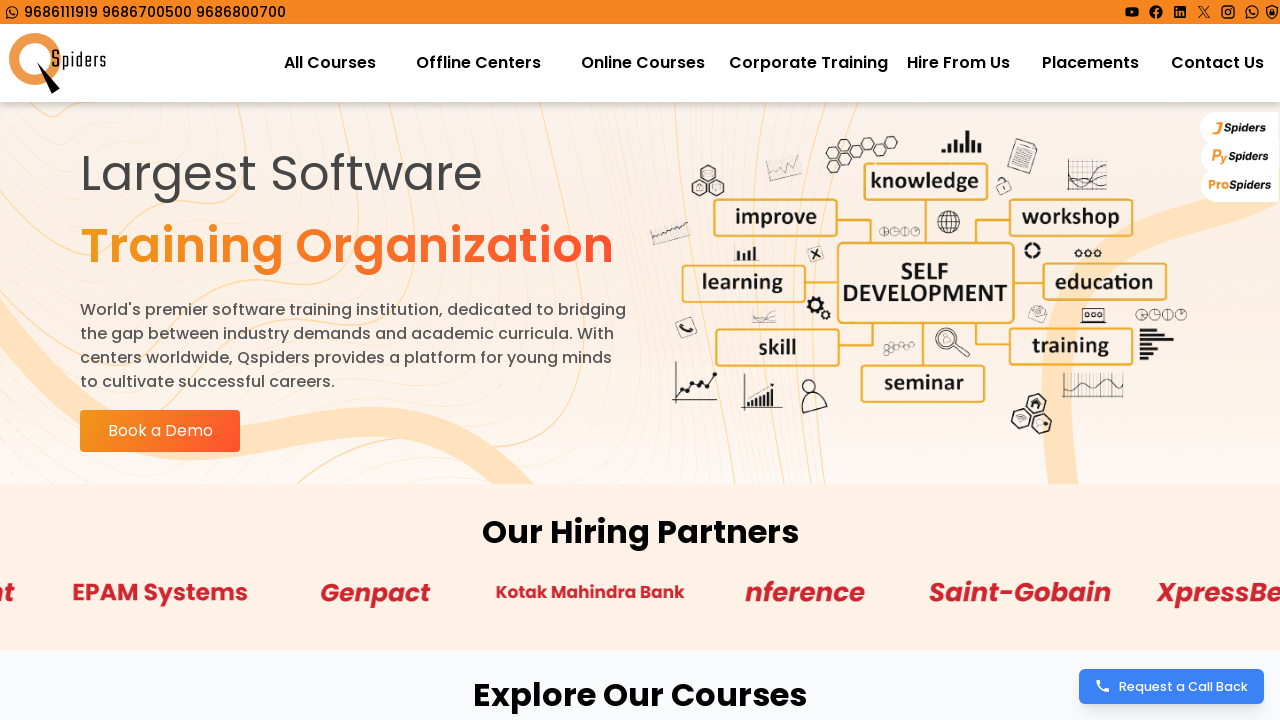

Assertion passed - Page title contains 'QSpiders'
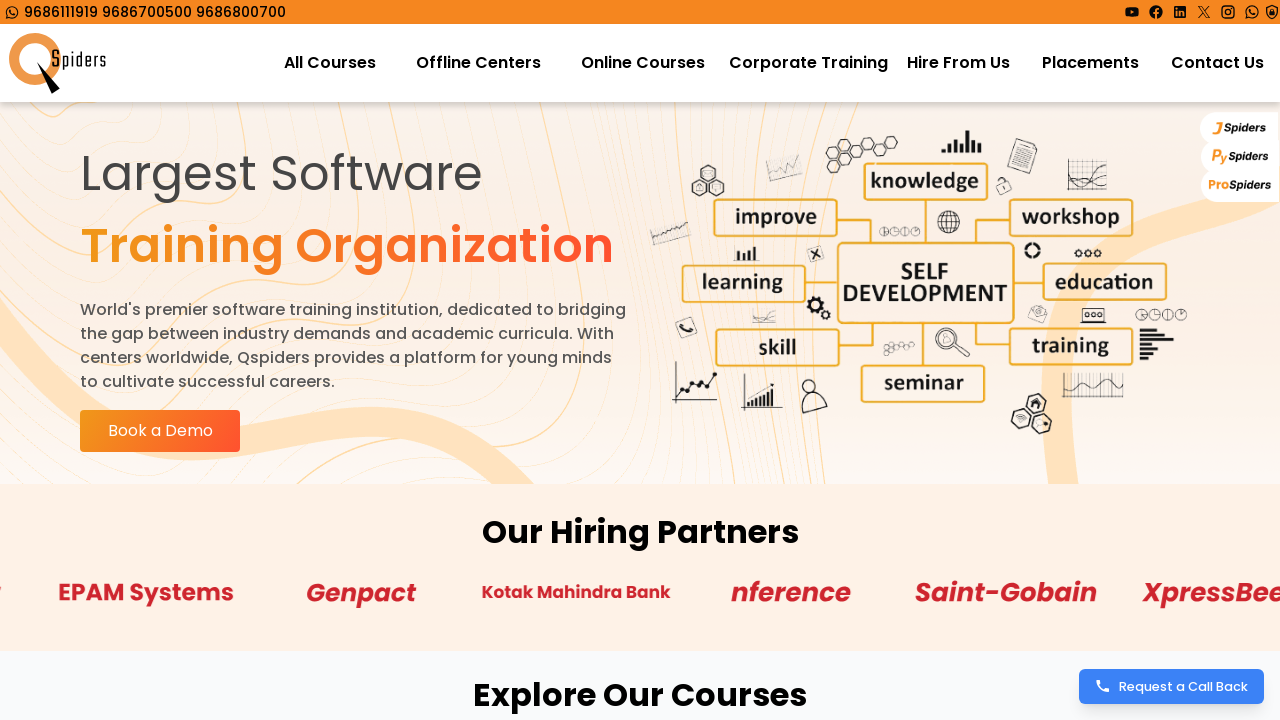

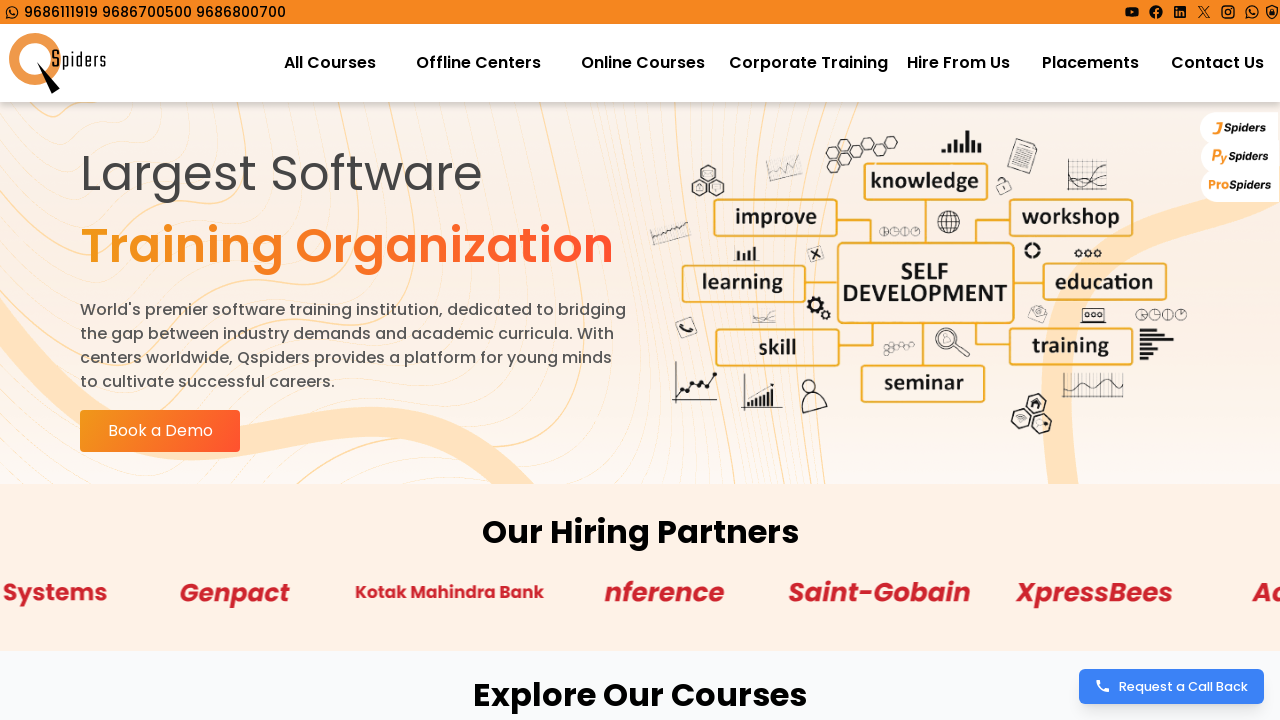